Navigates to the MStock trading platform homepage and waits for the page to load

Starting URL: https://trade.mstock.com/#/

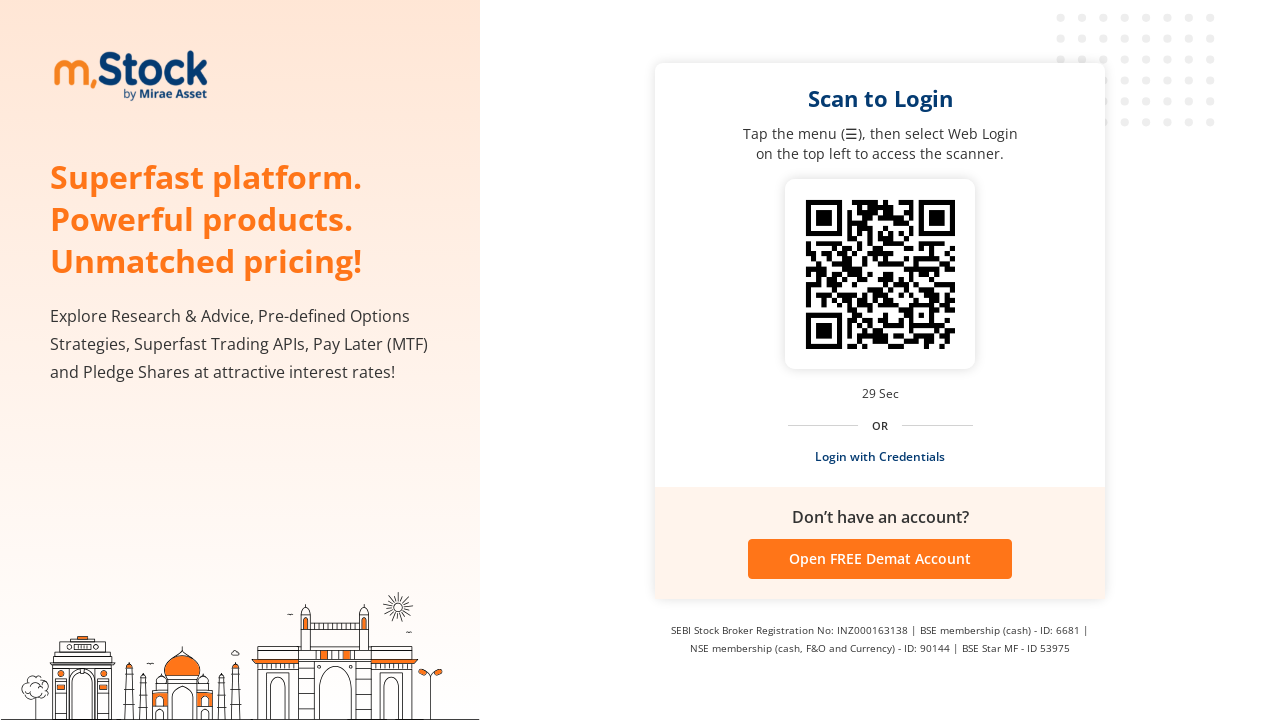

Navigated to MStock trading platform homepage
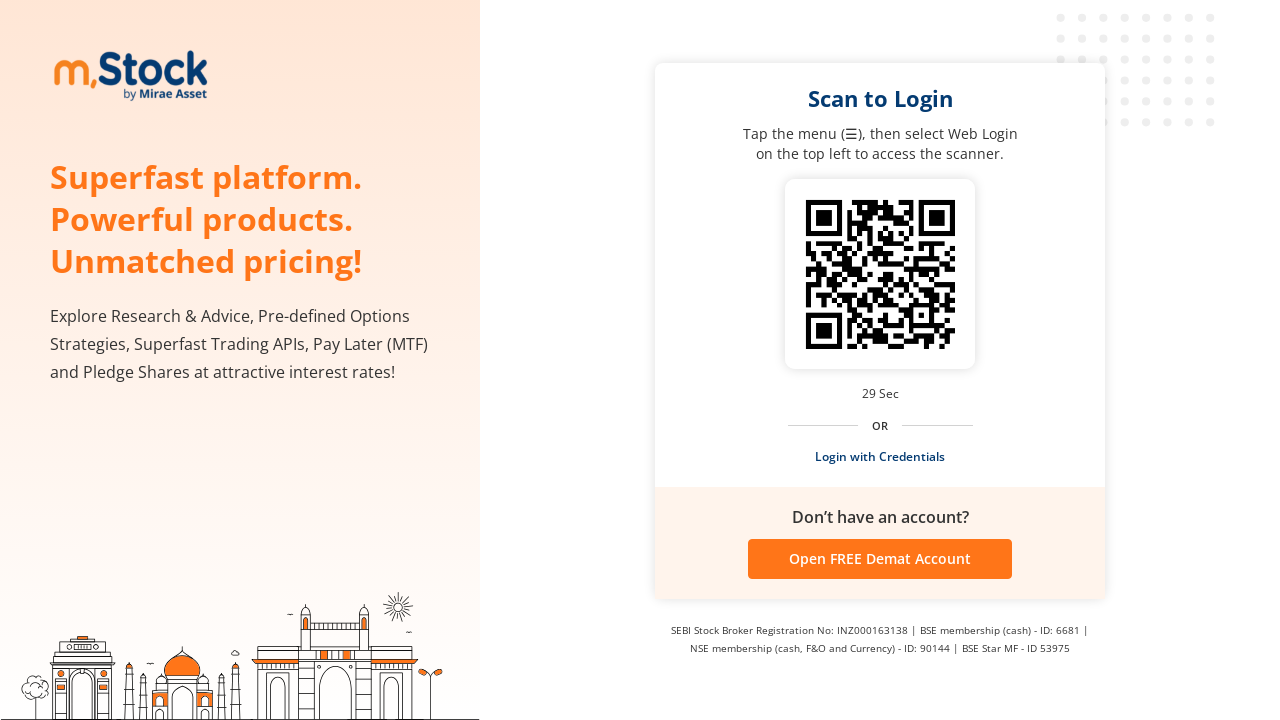

Page fully loaded and network idle
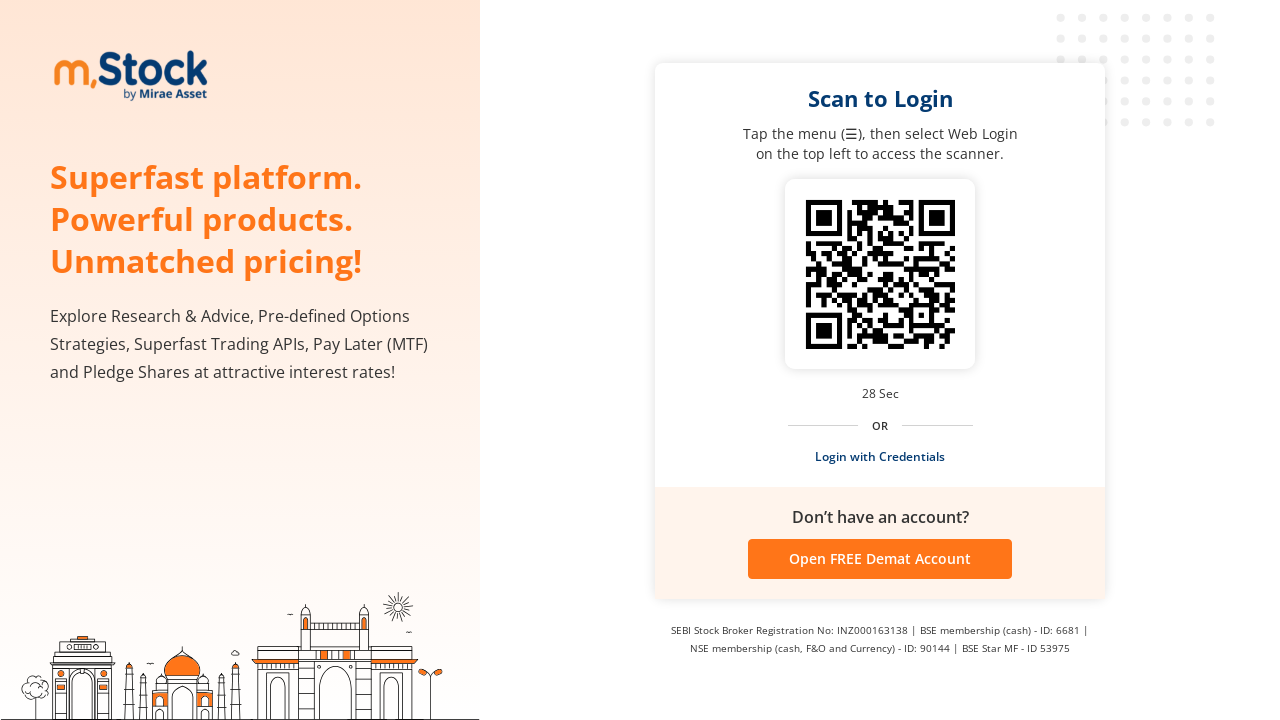

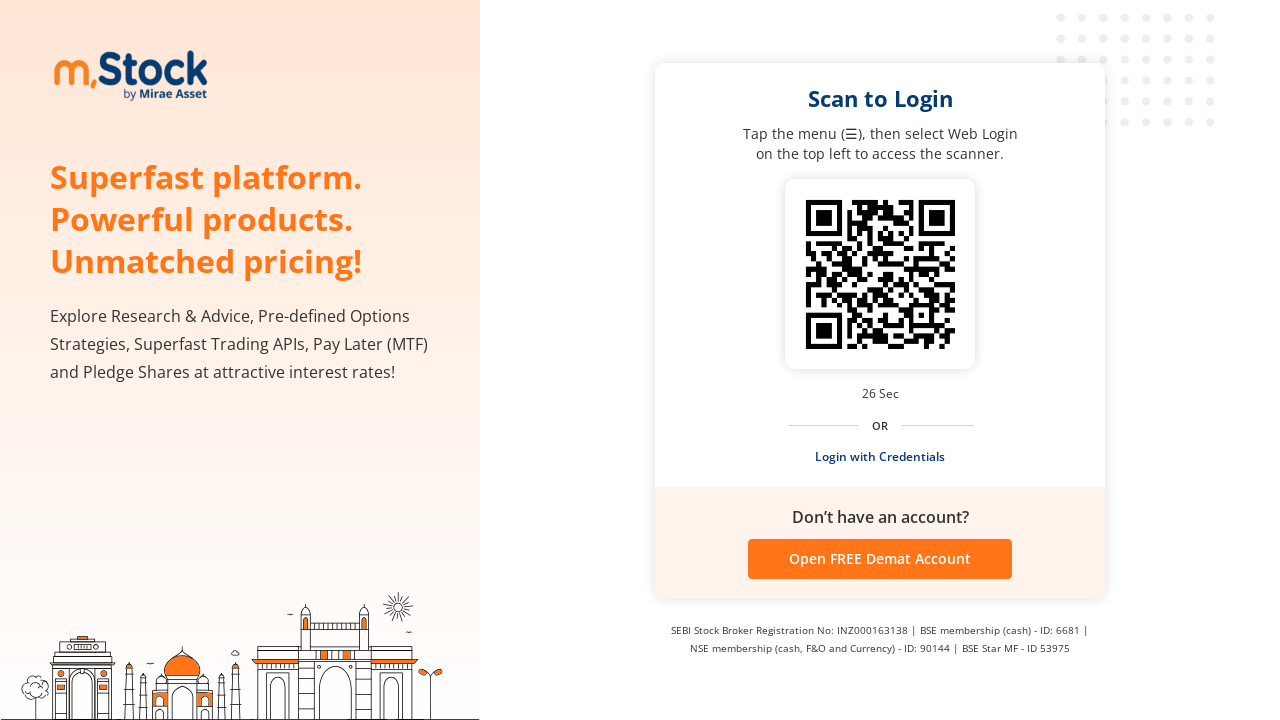